Opens a popup window from the main page and maximizes the child window while iterating through all window handles

Starting URL: http://omayo.blogspot.com/

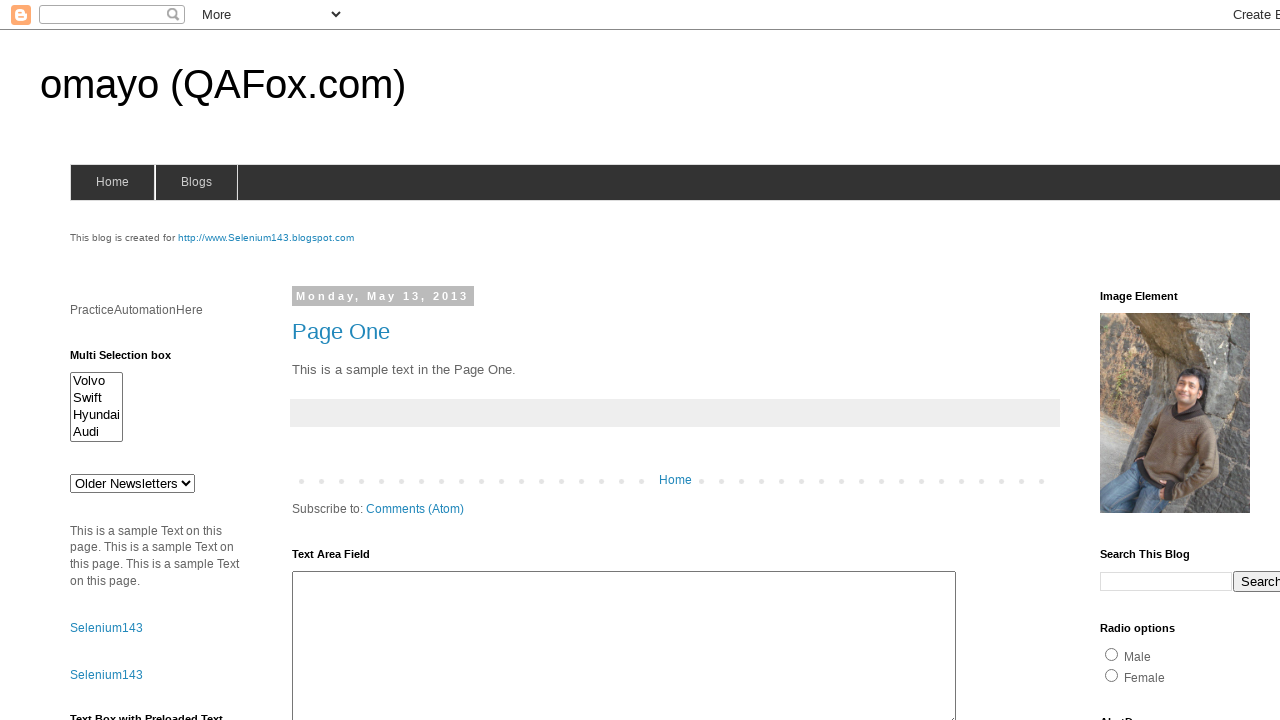

Clicked link to open popup window at (132, 360) on xpath=//a[.='Open a popup window']
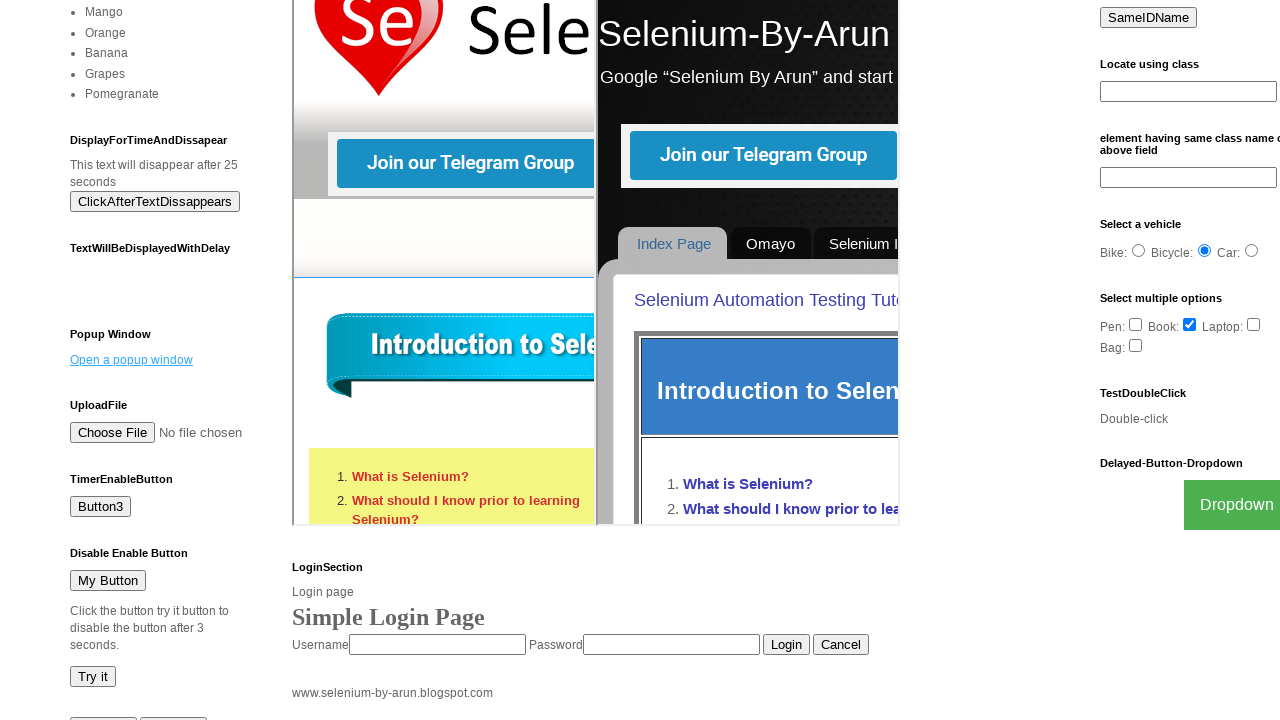

Waited for popup window to open
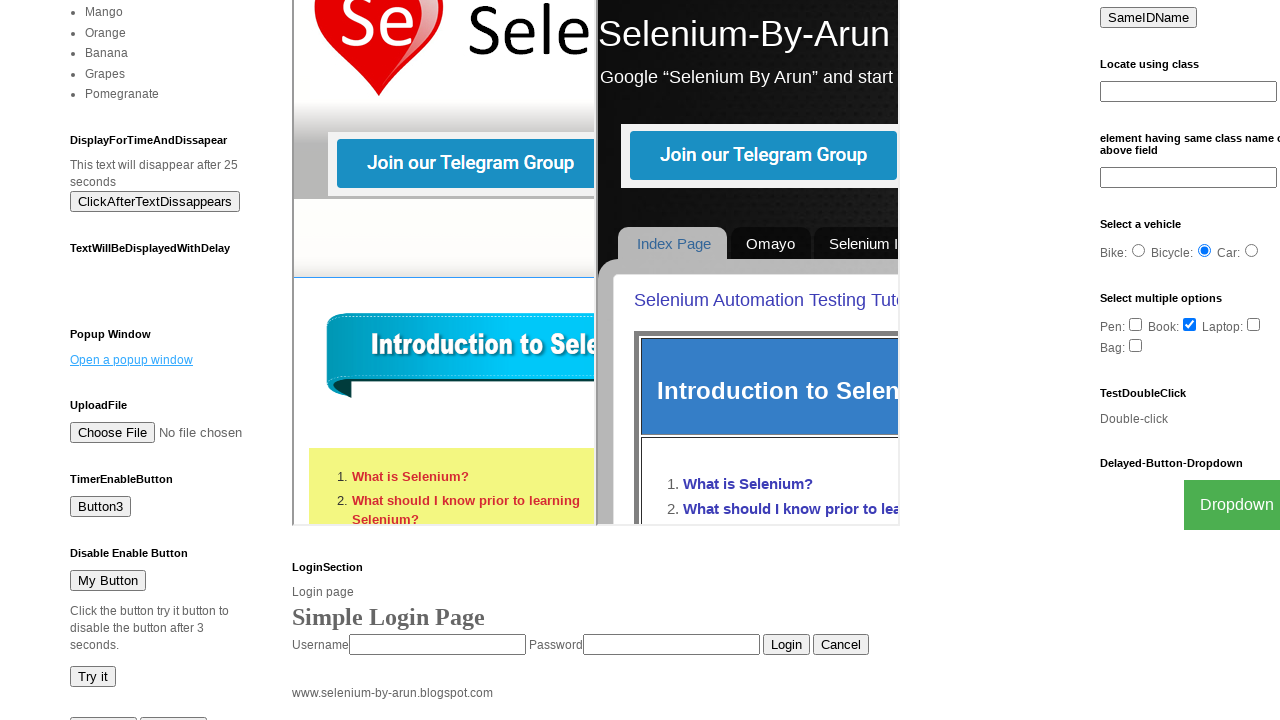

Retrieved all open pages from context
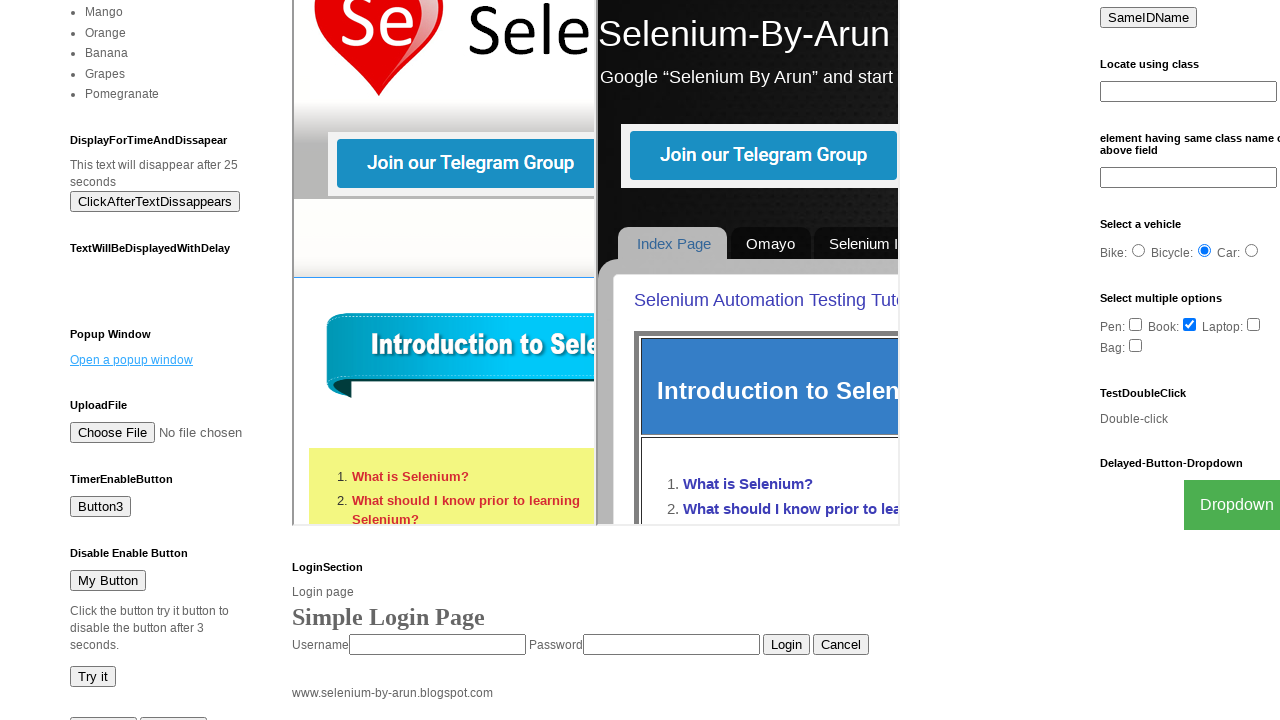

Captured parent window title: omayo (QAFox.com)
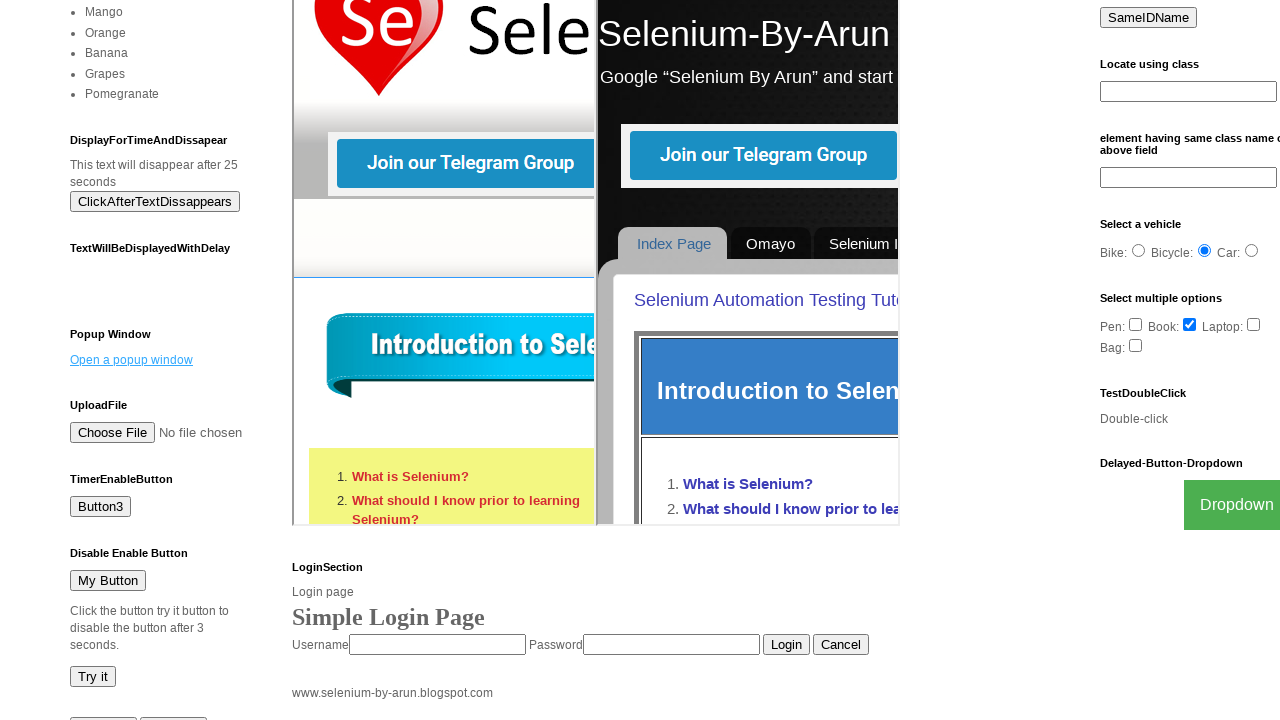

Maximized child window with title: New Window
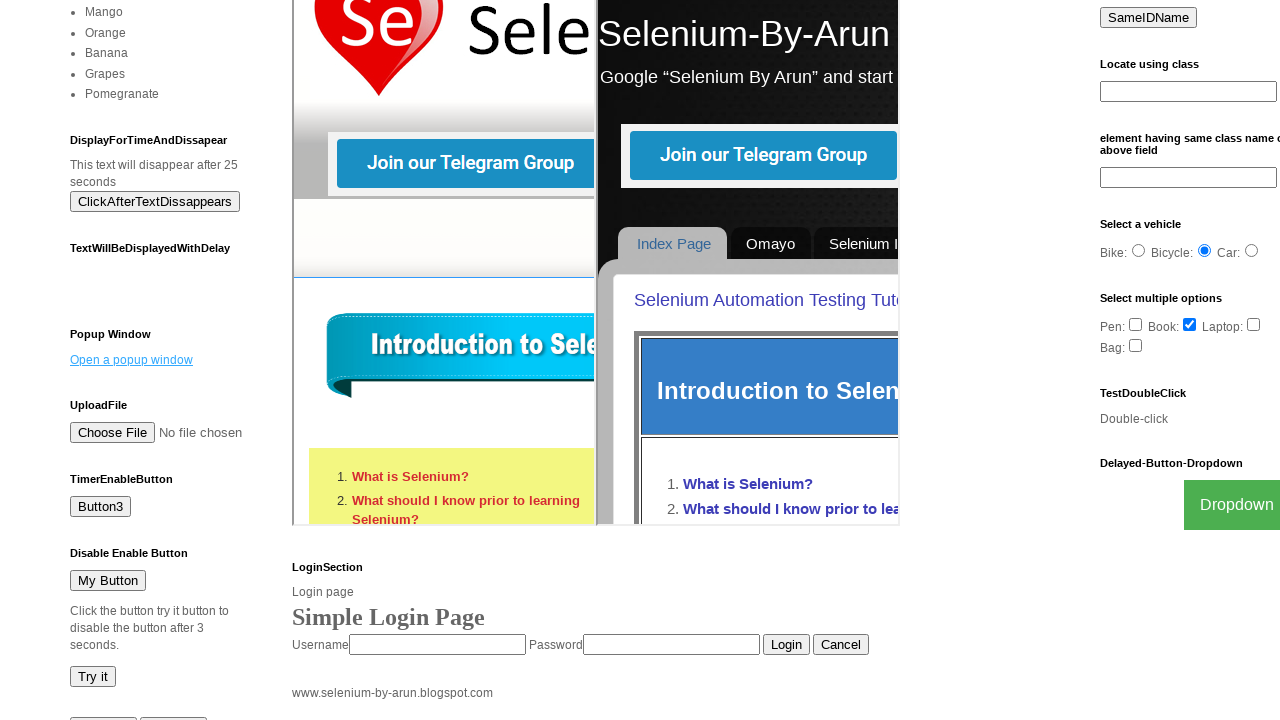

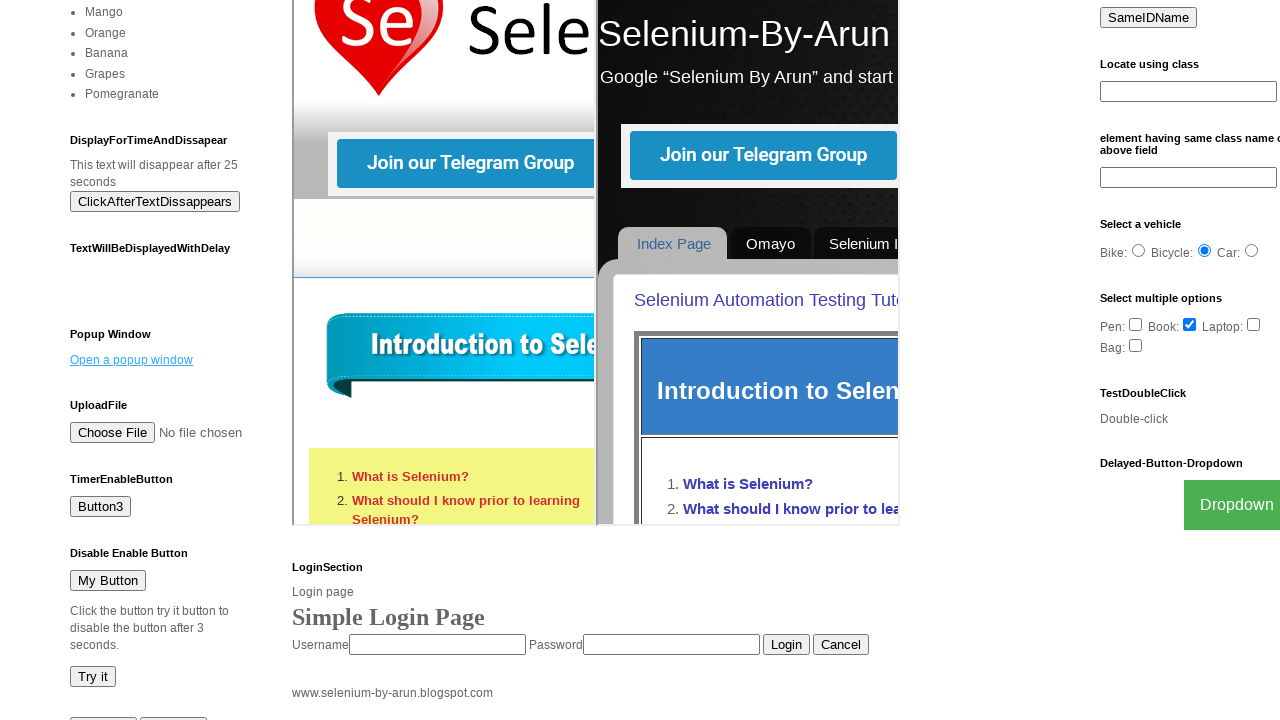